Tests color picker functionality by using JavaScript to set the color value to red and verifying the value was changed from its initial state.

Starting URL: https://bonigarcia.dev/selenium-webdriver-java/web-form.html

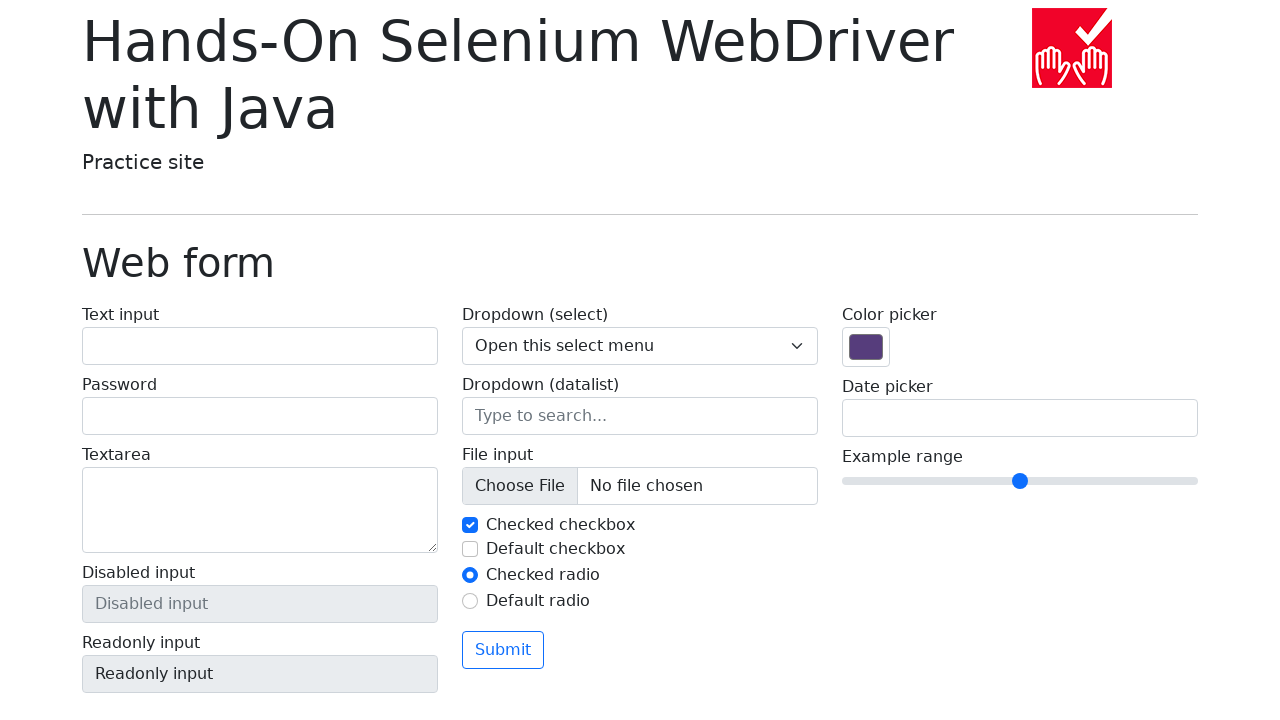

Navigated to web form page
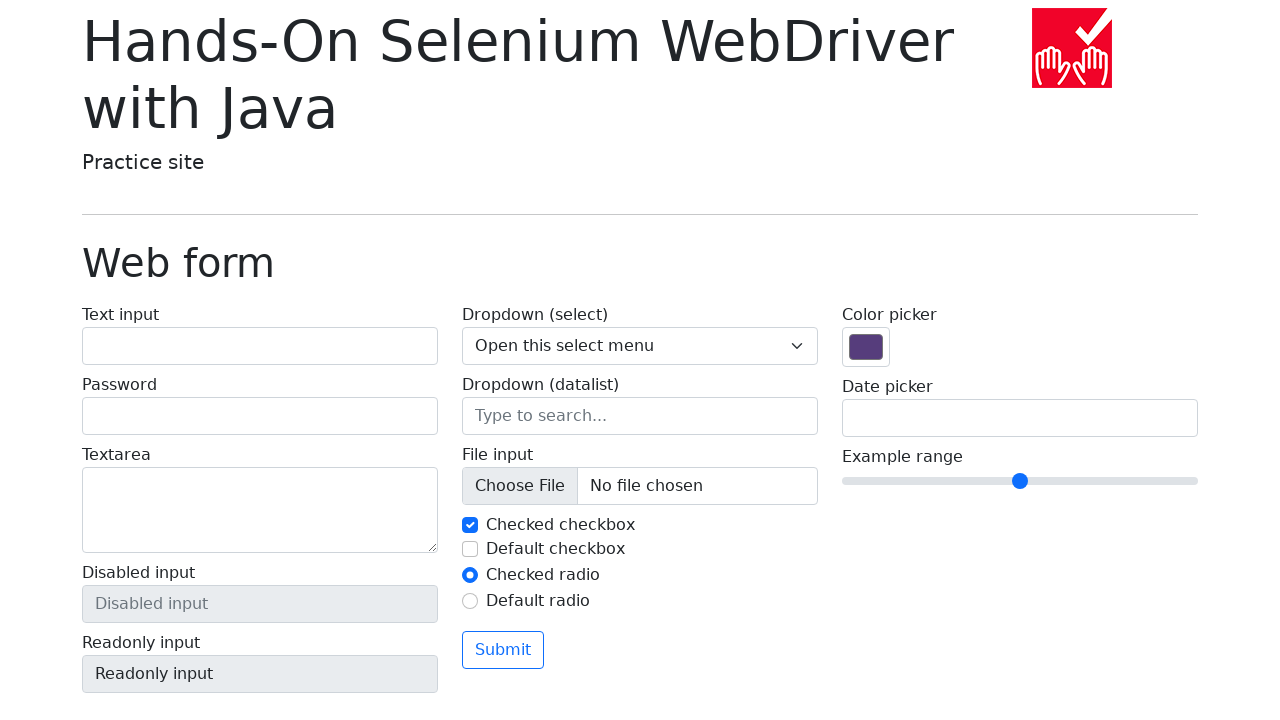

Located color picker element
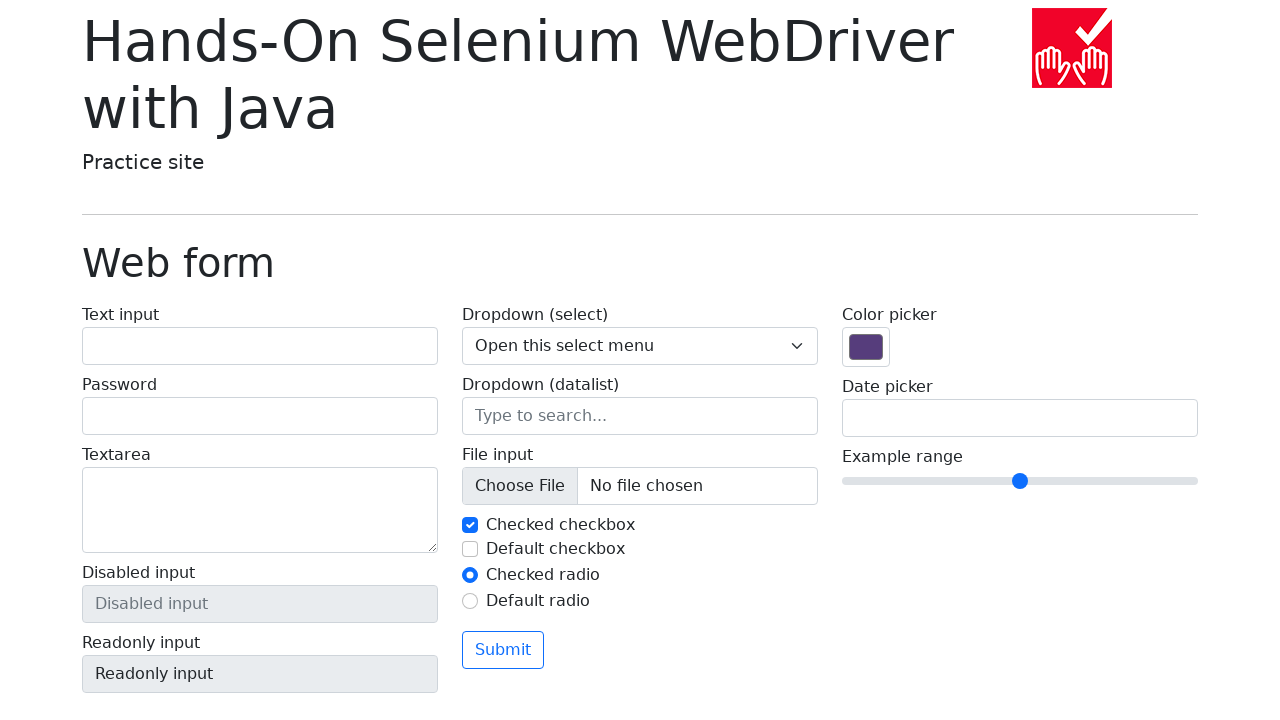

Retrieved initial color value: #563d7c
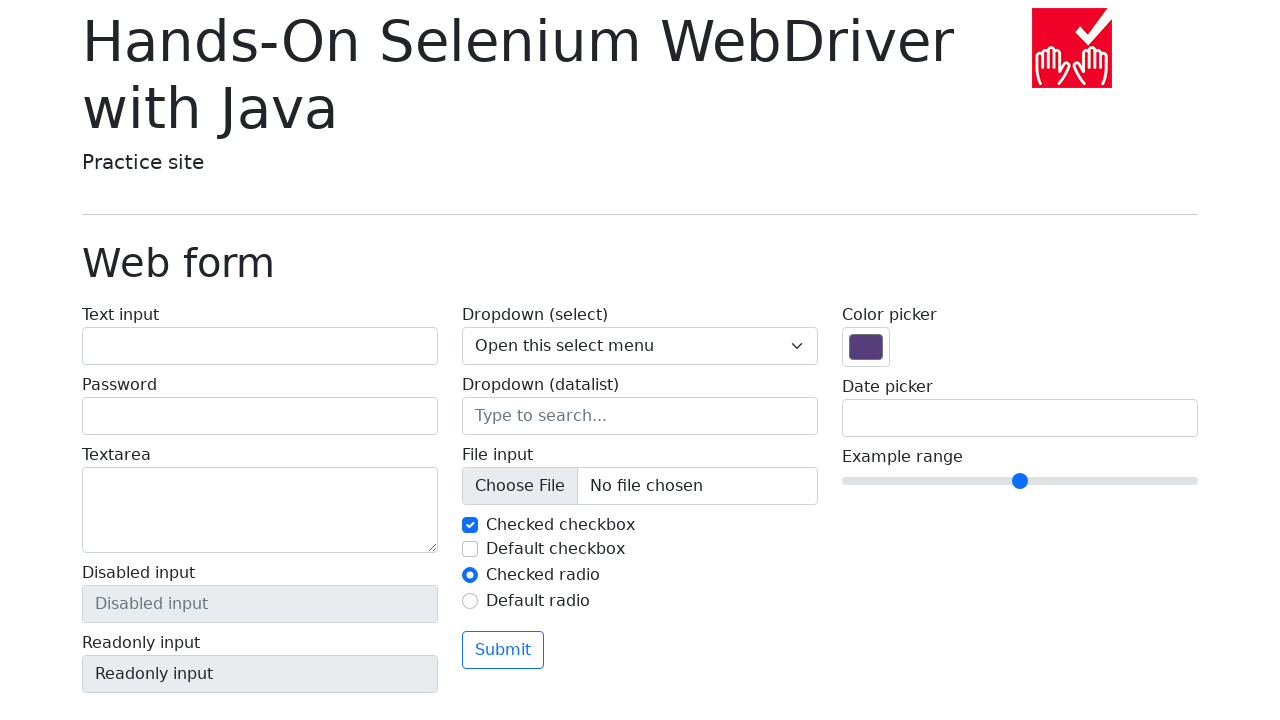

Set color picker value to red (#ff0000) using JavaScript
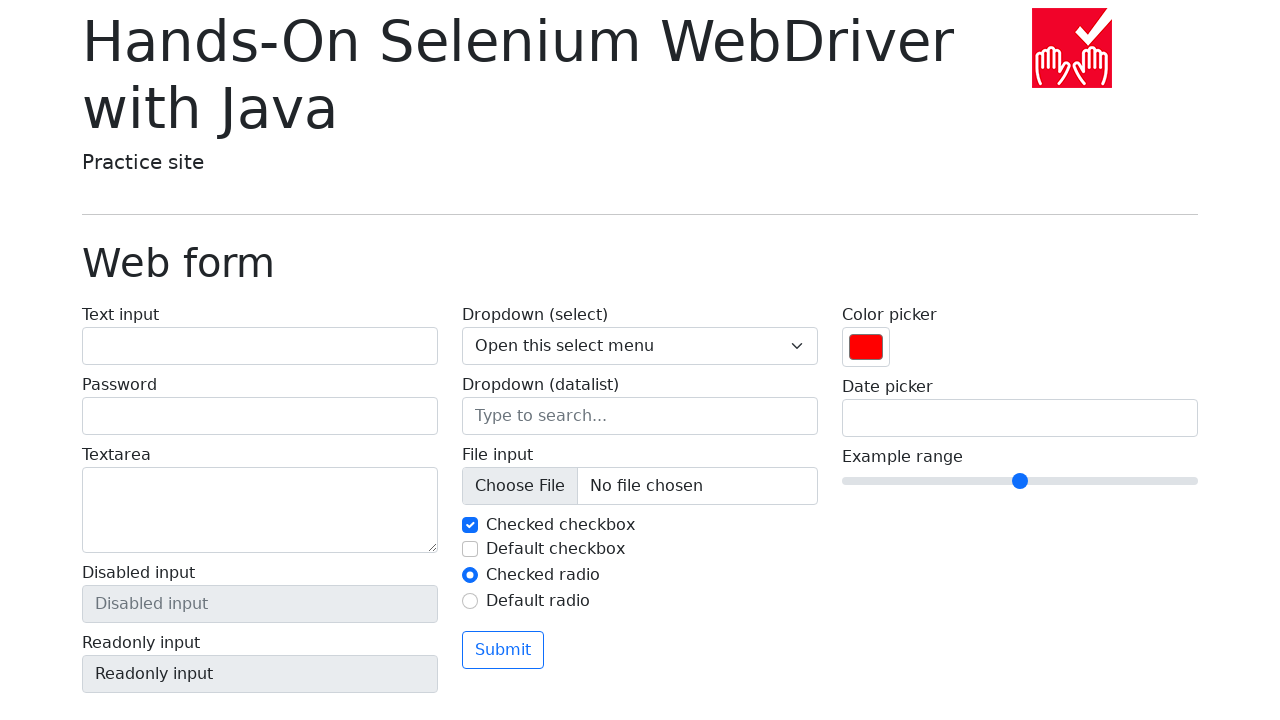

Retrieved final color value: #ff0000
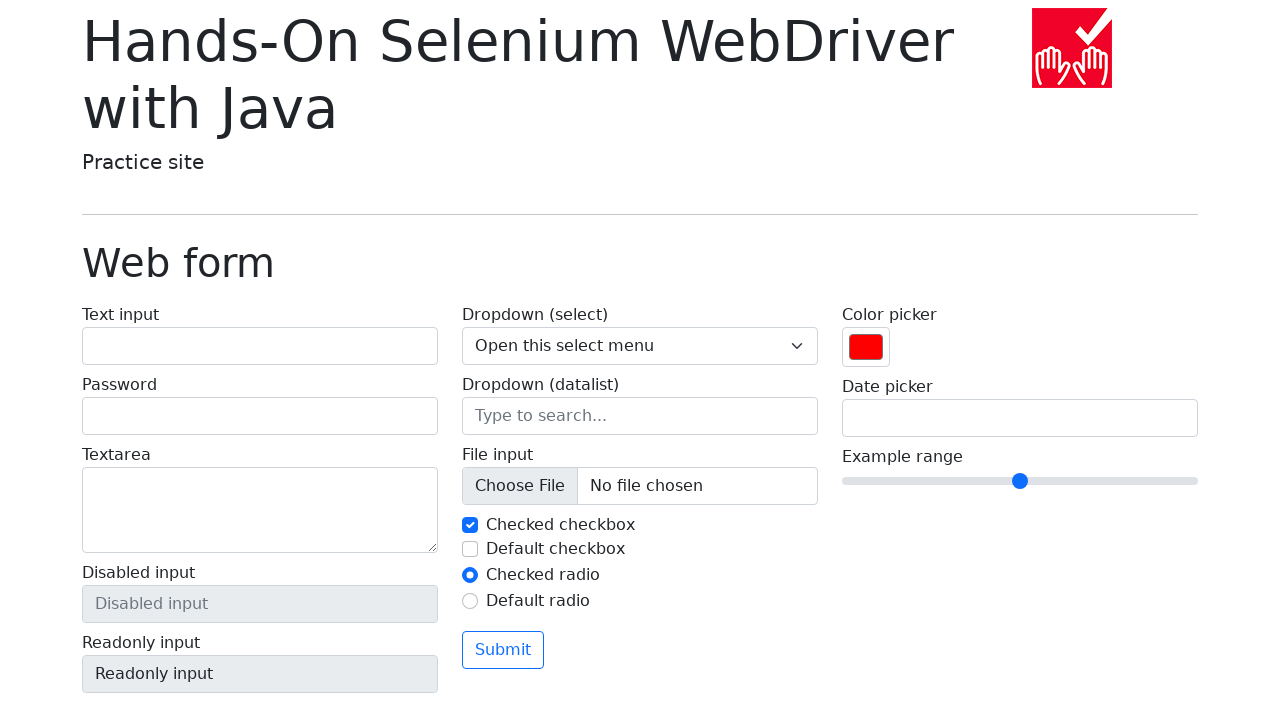

Verified that color value changed from initial state
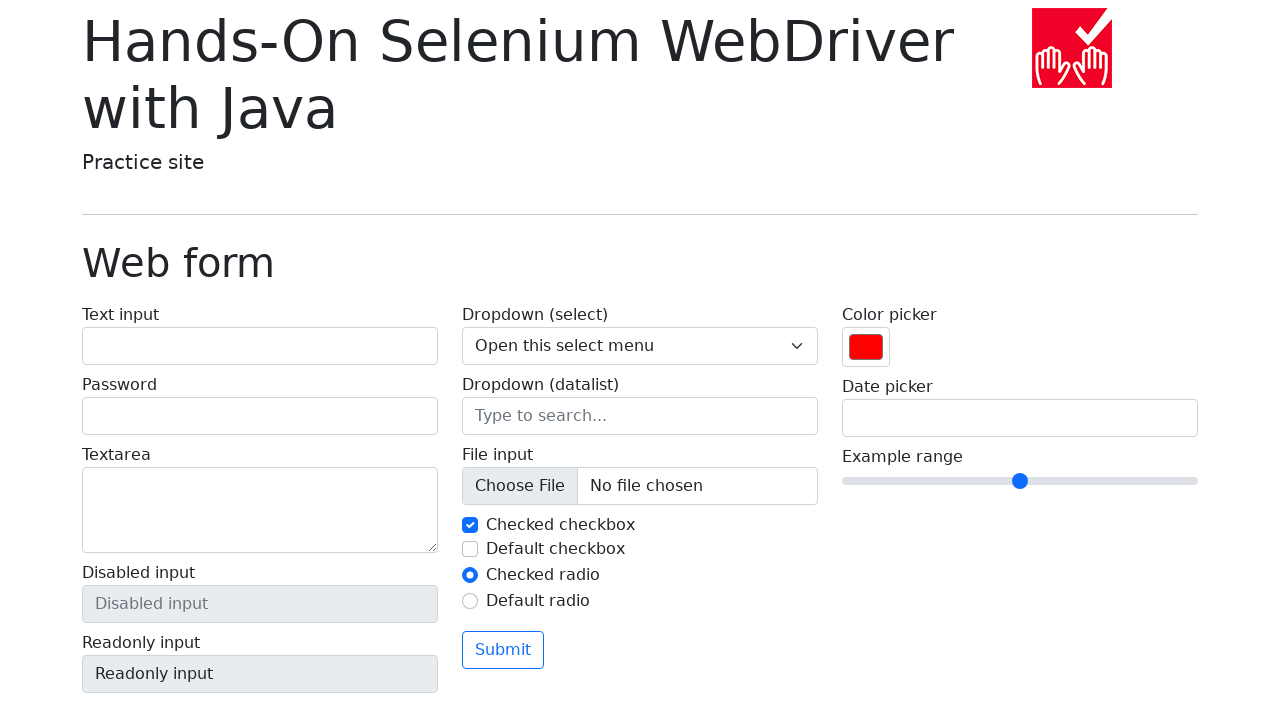

Verified final color value matches expected value #ff0000
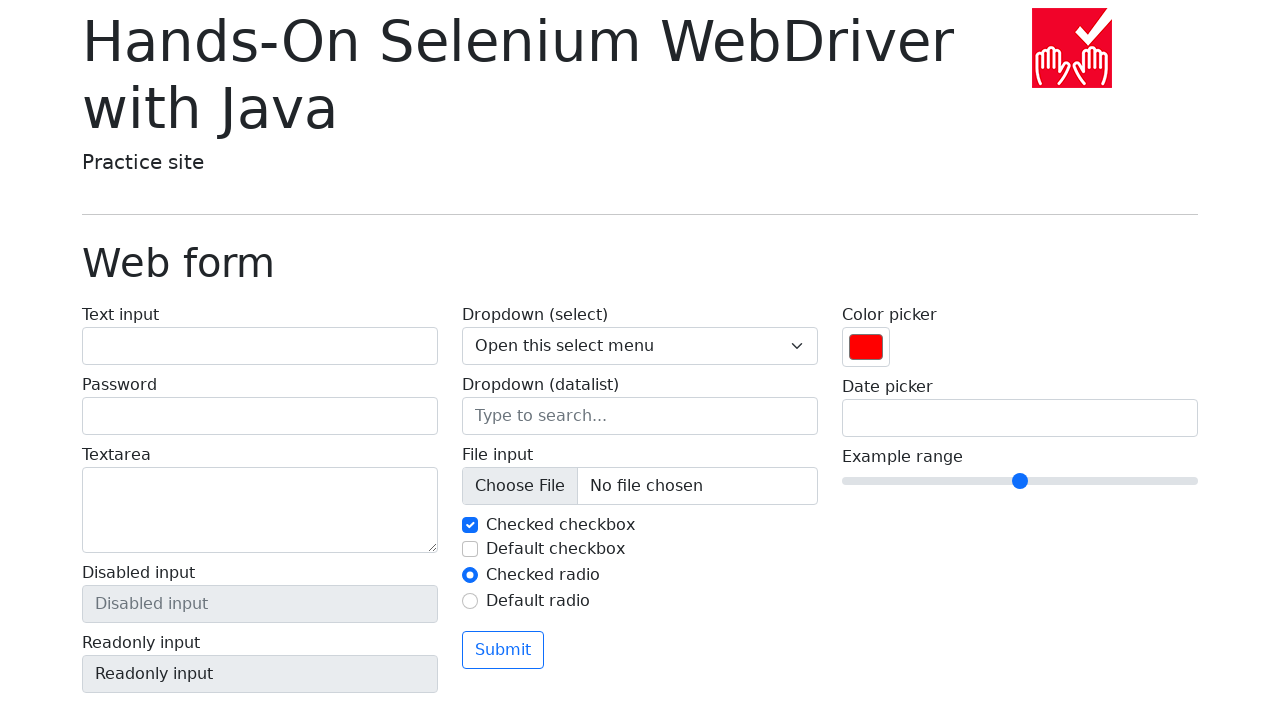

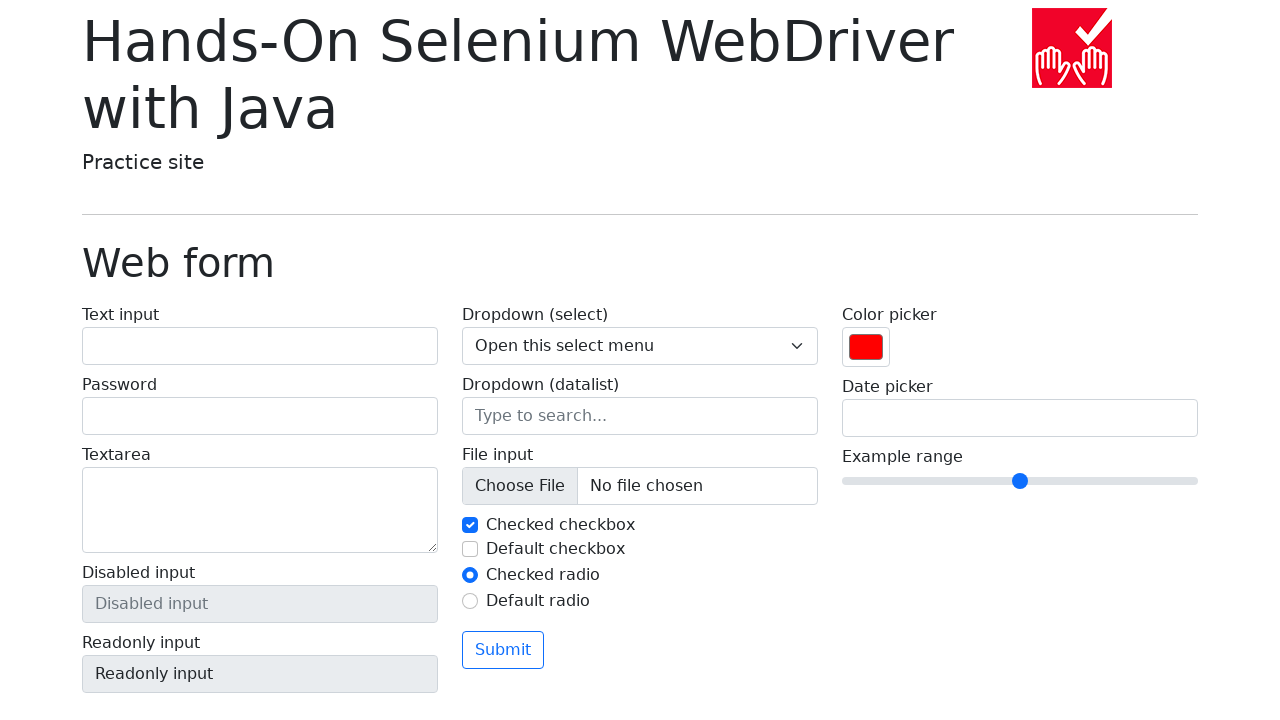